Tests sorting the Due column in ascending order by clicking the column header and verifying the table data is sorted correctly

Starting URL: http://the-internet.herokuapp.com/tables

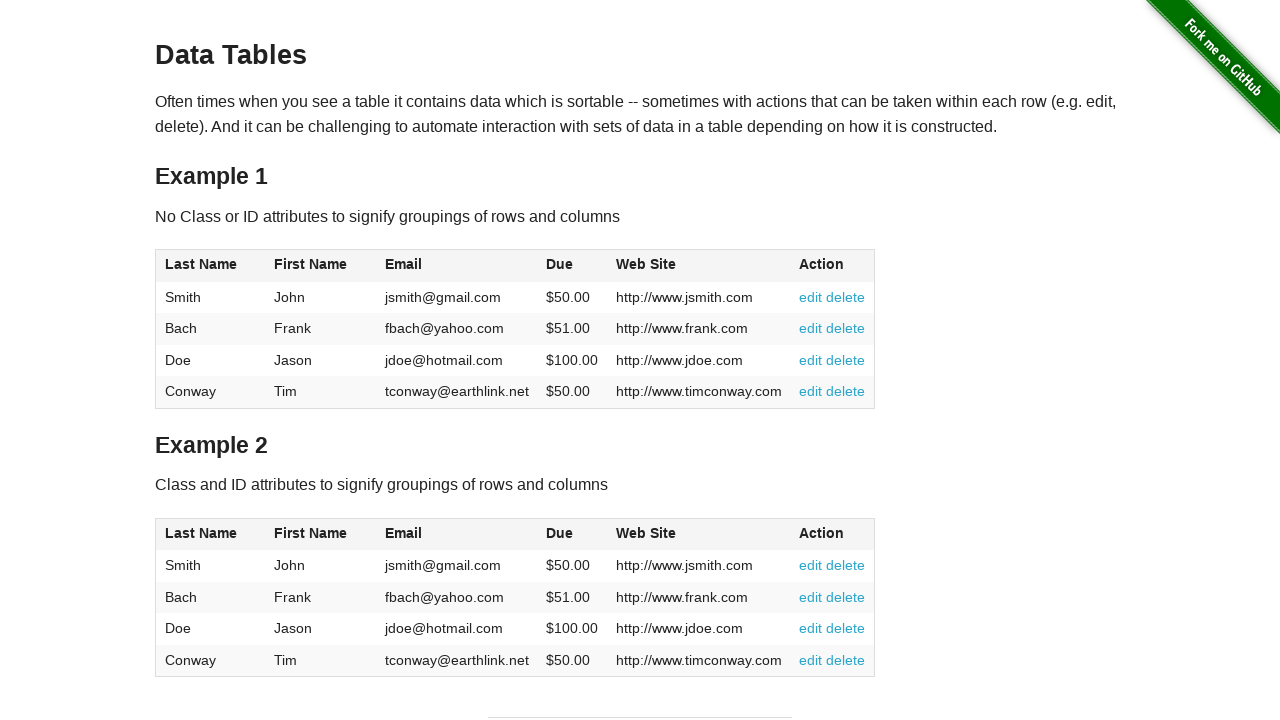

Clicked the Due column header to sort in ascending order at (572, 266) on #table1 thead tr th:nth-of-type(4)
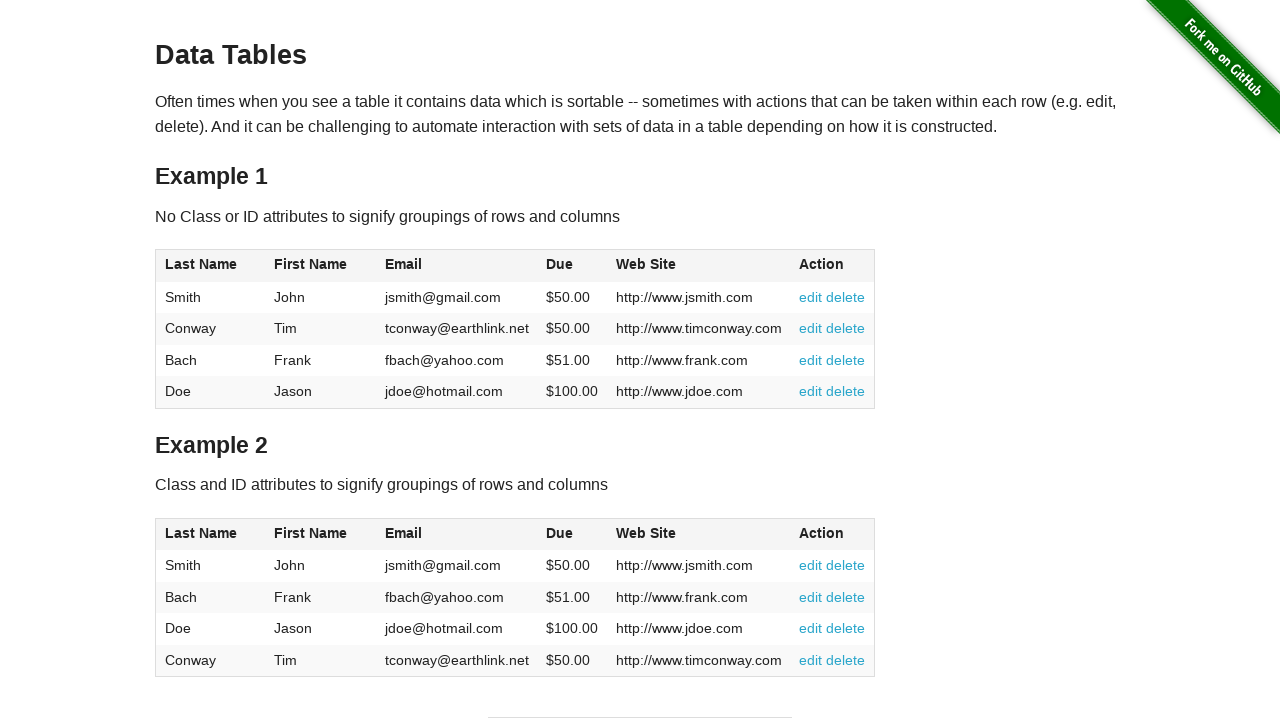

Verified Due column cells are loaded in the table
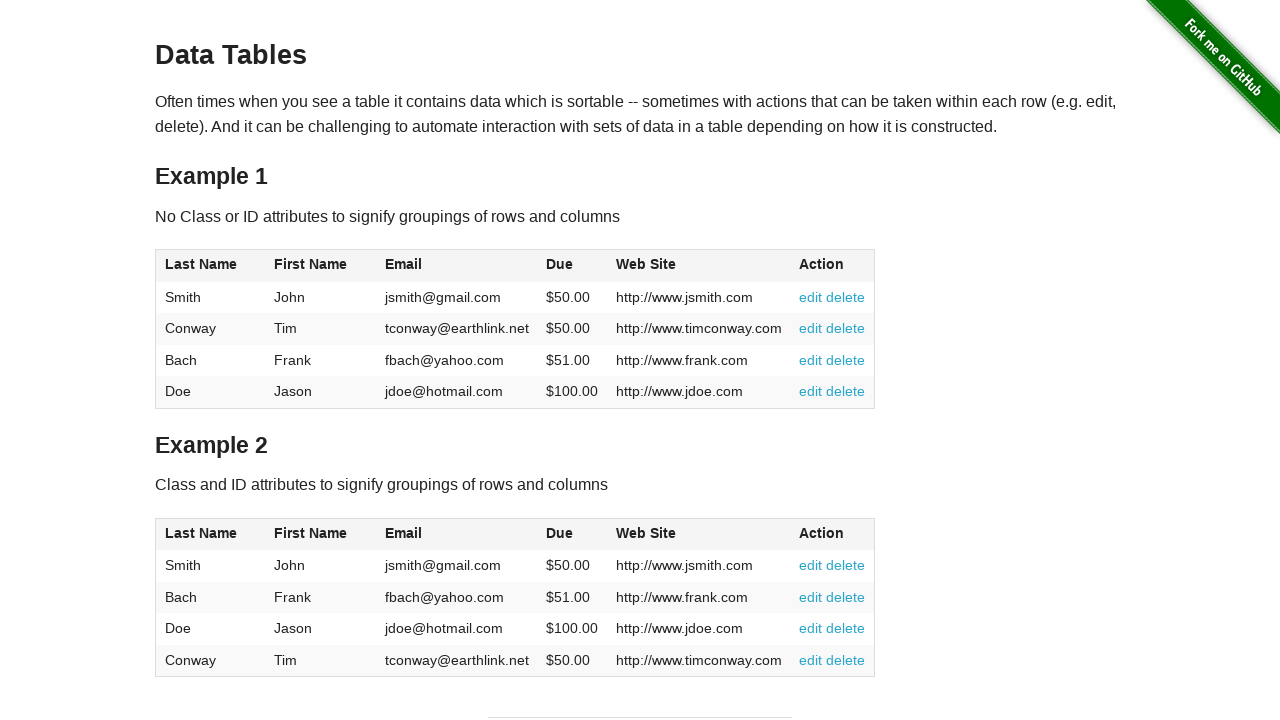

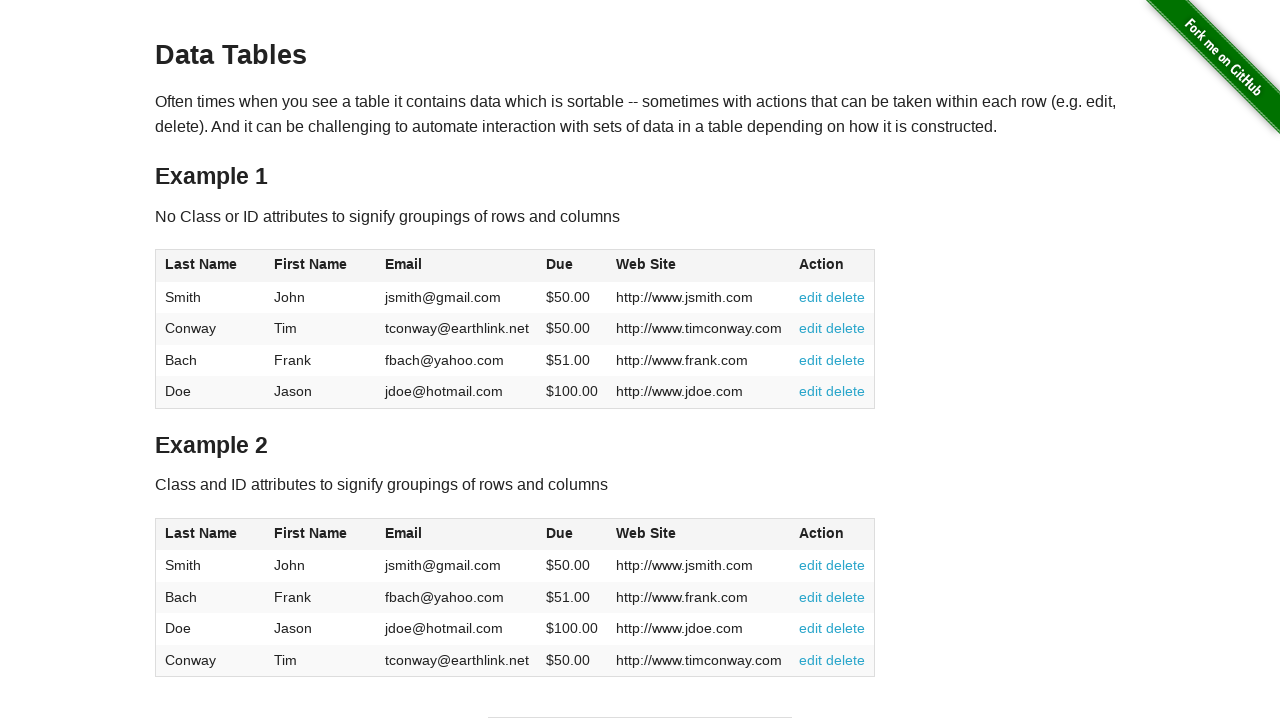